Tests that browser back button works correctly with filter navigation

Starting URL: https://demo.playwright.dev/todomvc

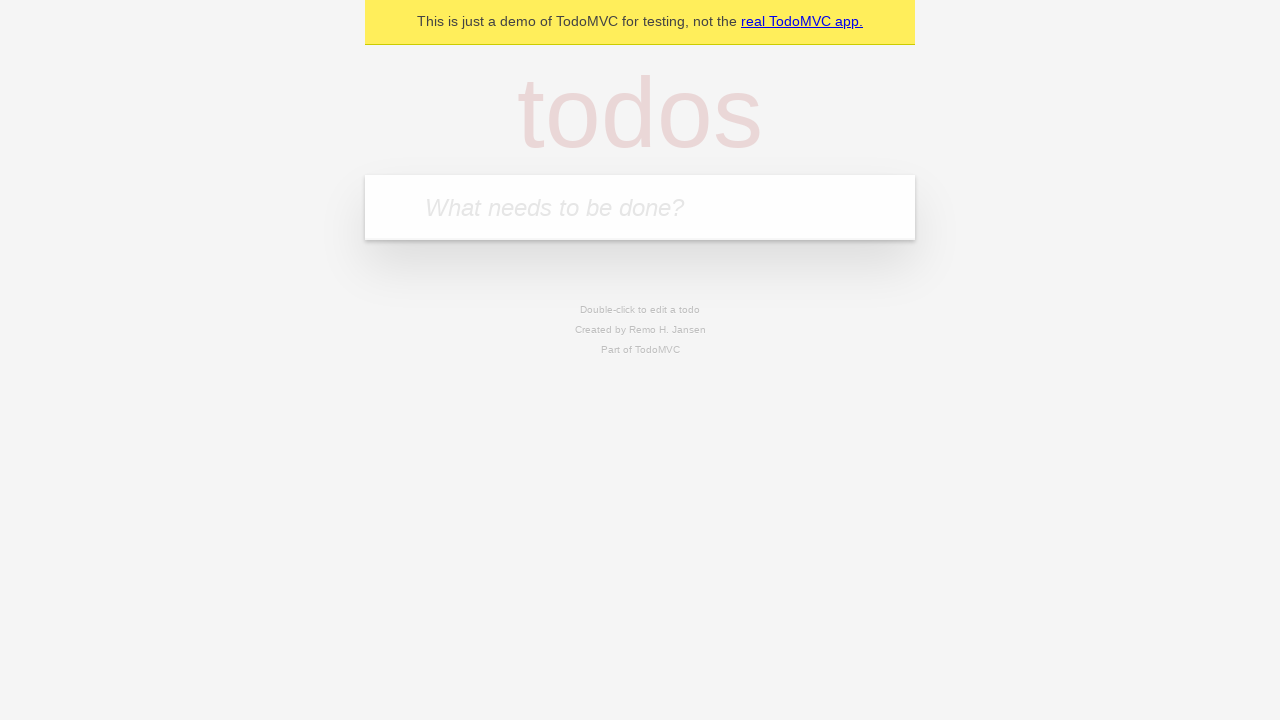

Filled todo input with 'buy some cheese' on internal:attr=[placeholder="What needs to be done?"i]
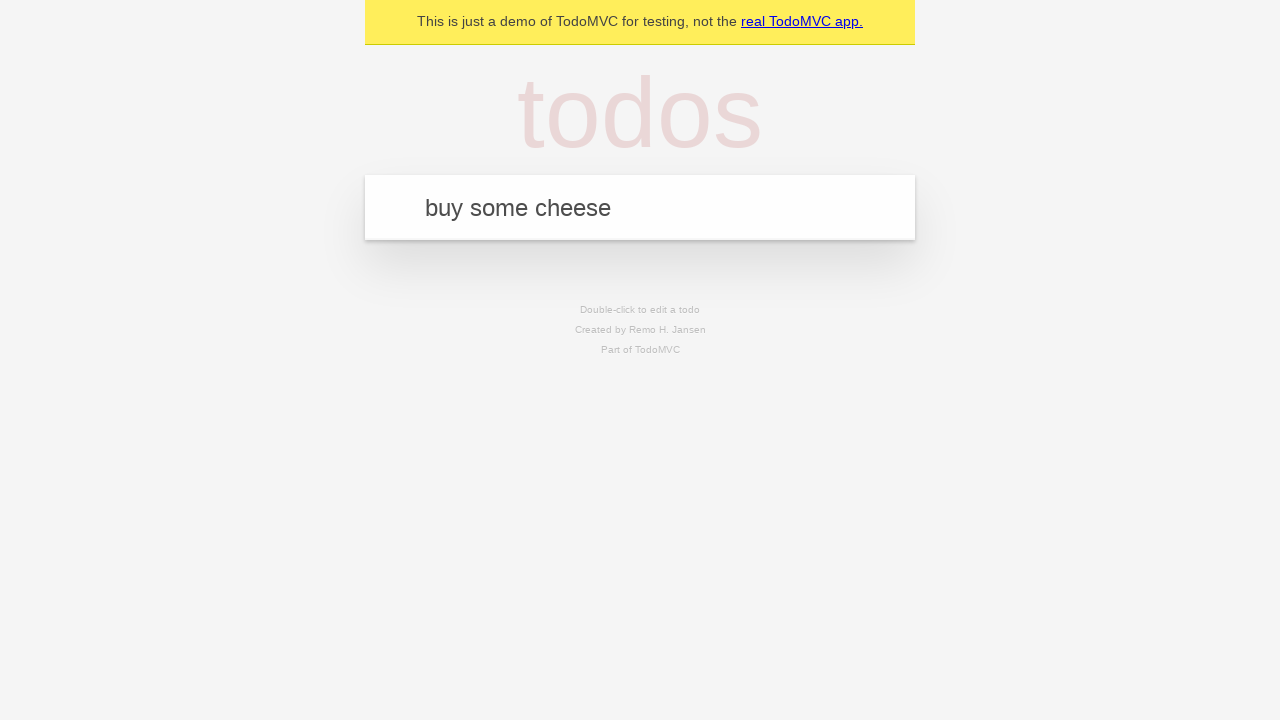

Pressed Enter to add todo 'buy some cheese' on internal:attr=[placeholder="What needs to be done?"i]
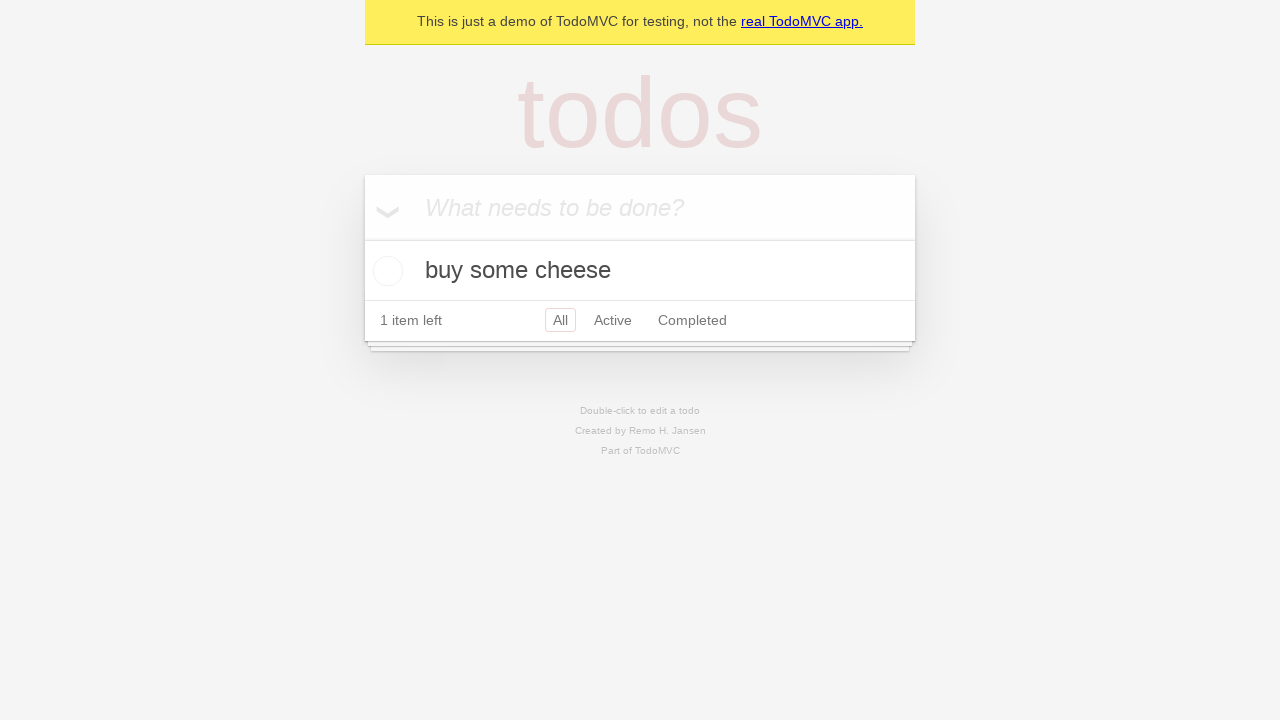

Filled todo input with 'feed the cat' on internal:attr=[placeholder="What needs to be done?"i]
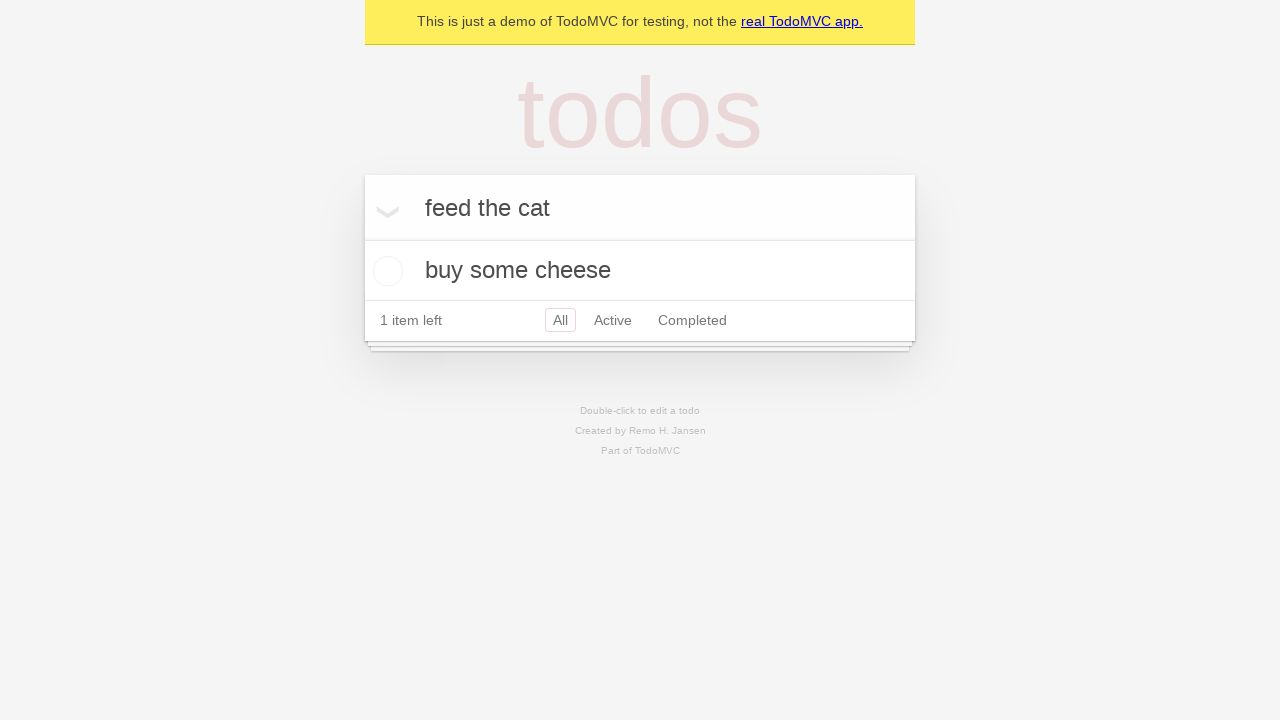

Pressed Enter to add todo 'feed the cat' on internal:attr=[placeholder="What needs to be done?"i]
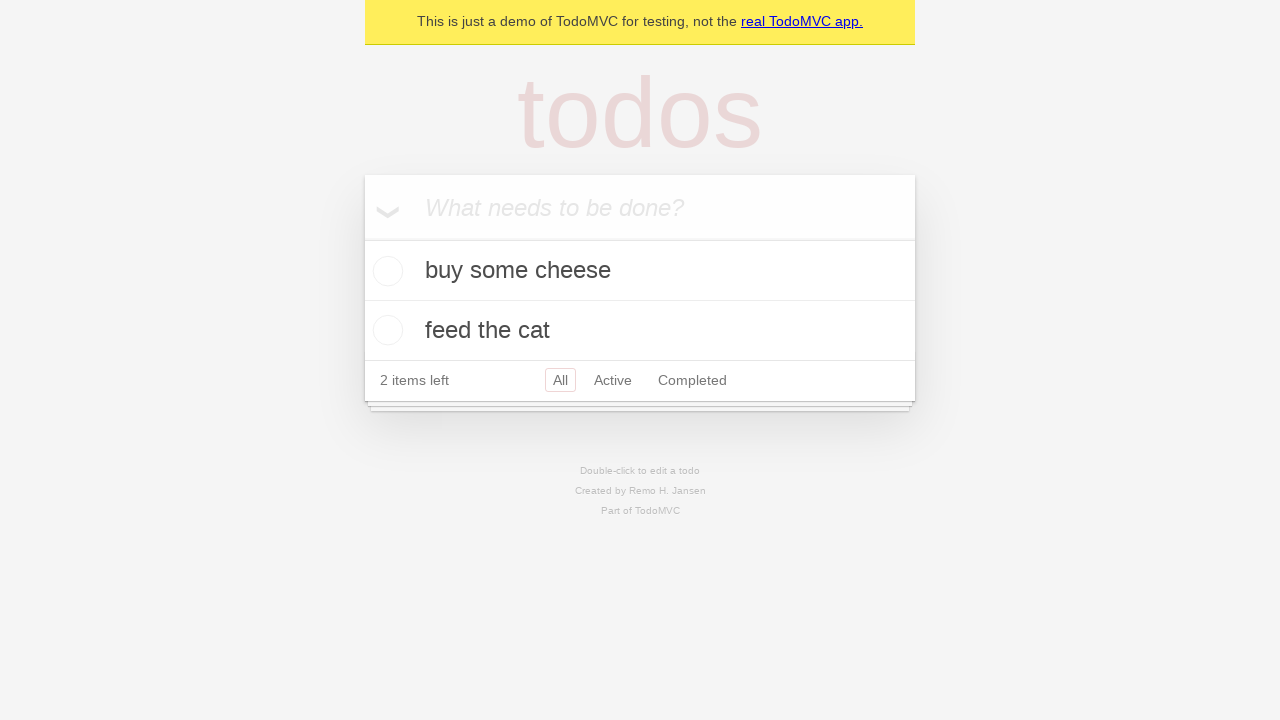

Filled todo input with 'book a doctors appointment' on internal:attr=[placeholder="What needs to be done?"i]
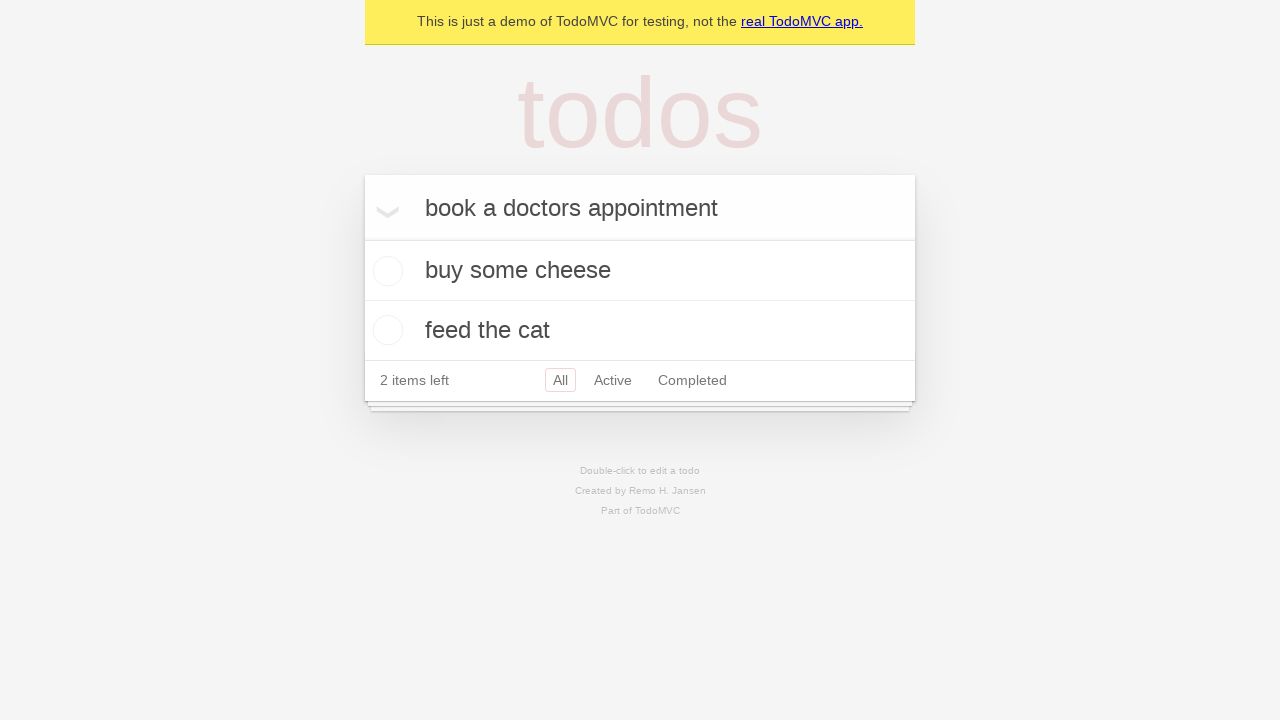

Pressed Enter to add todo 'book a doctors appointment' on internal:attr=[placeholder="What needs to be done?"i]
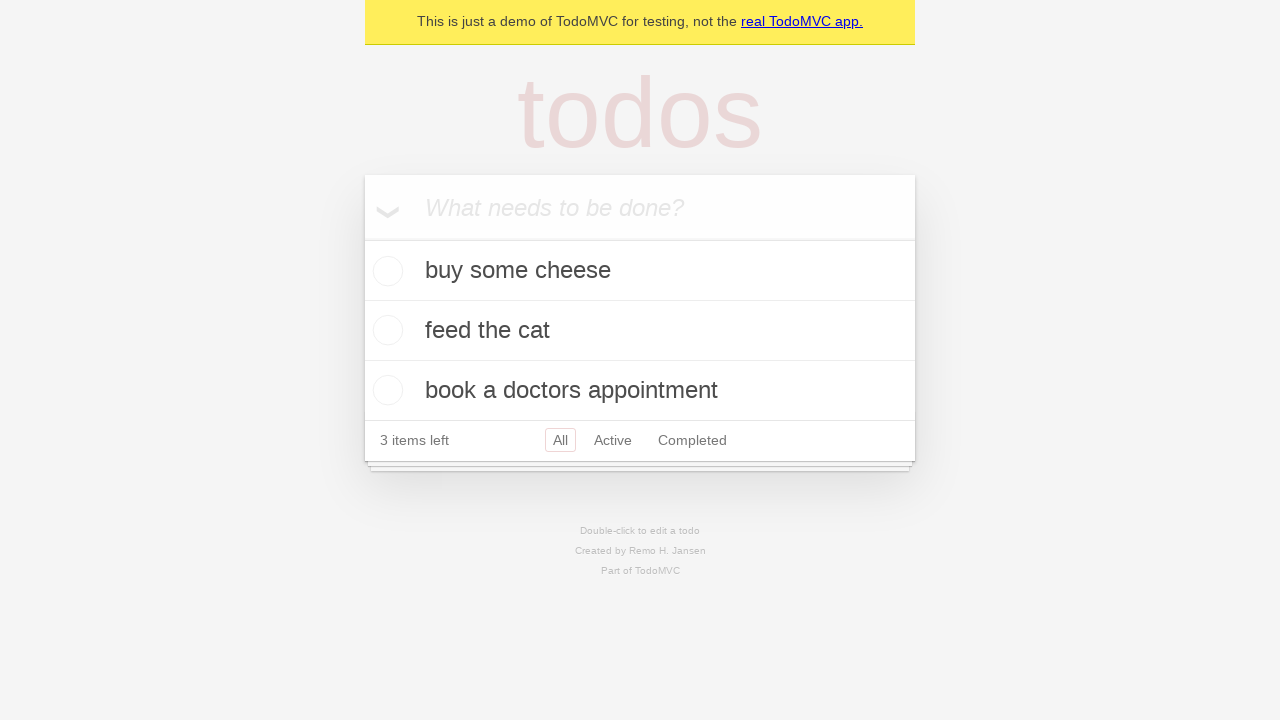

Waited for all 3 todo items to be created
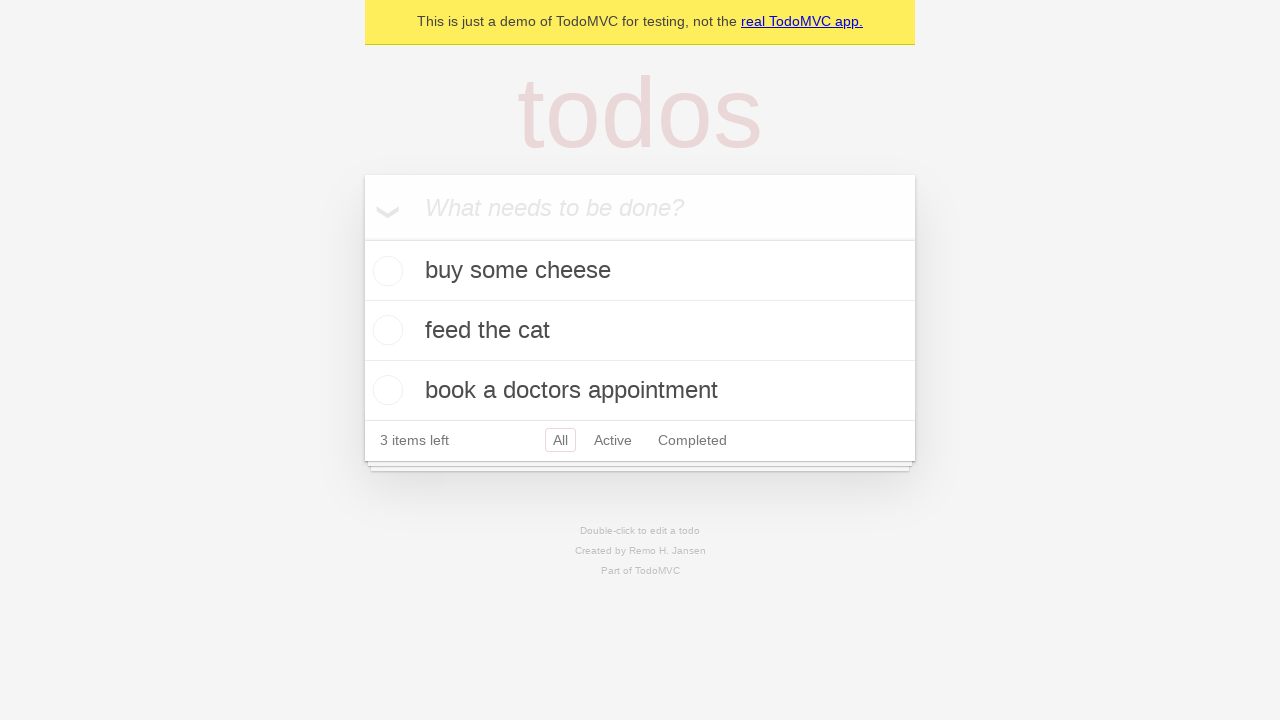

Checked the second todo item at (385, 330) on internal:testid=[data-testid="todo-item"s] >> nth=1 >> internal:role=checkbox
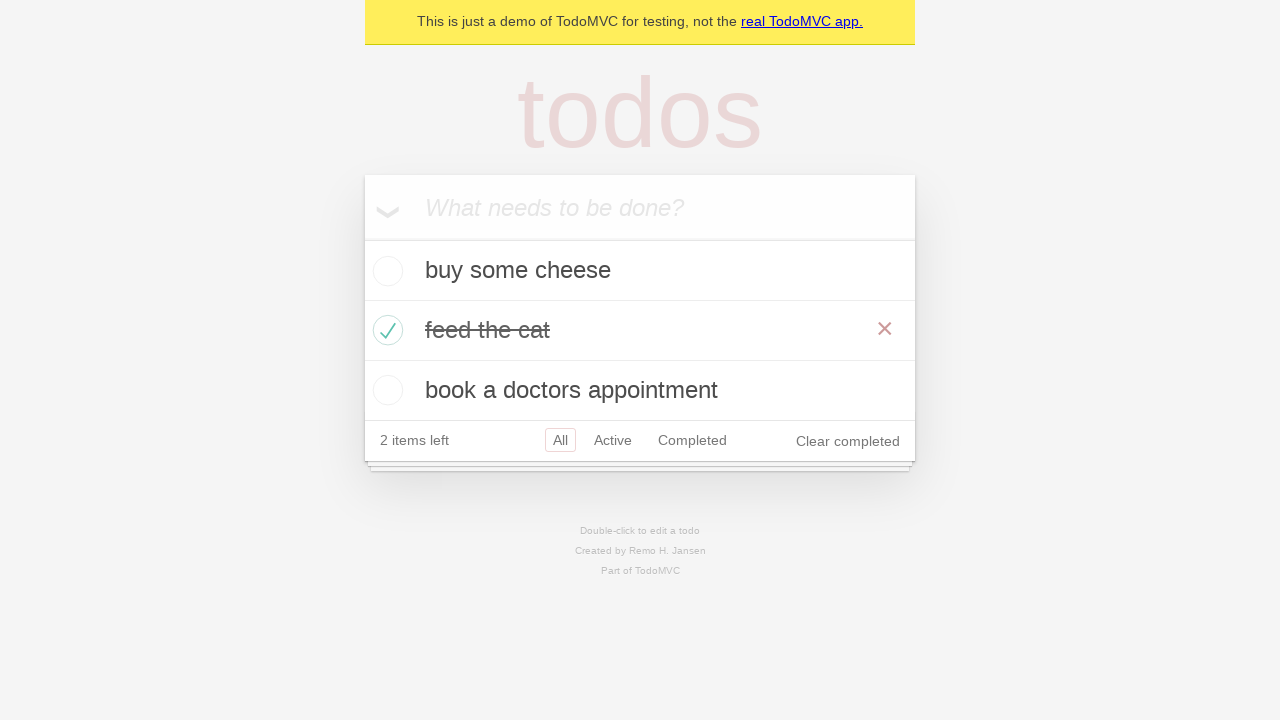

Clicked 'All' filter link at (560, 440) on internal:role=link[name="All"i]
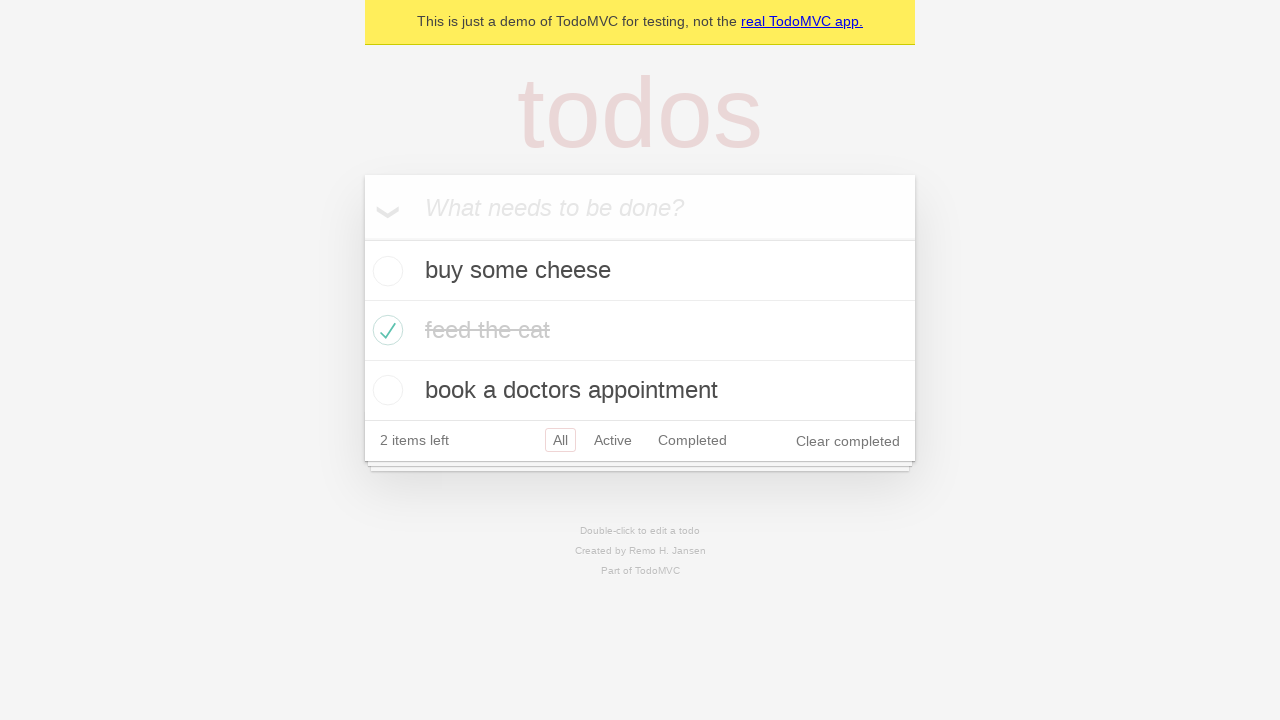

Clicked 'Active' filter link at (613, 440) on internal:role=link[name="Active"i]
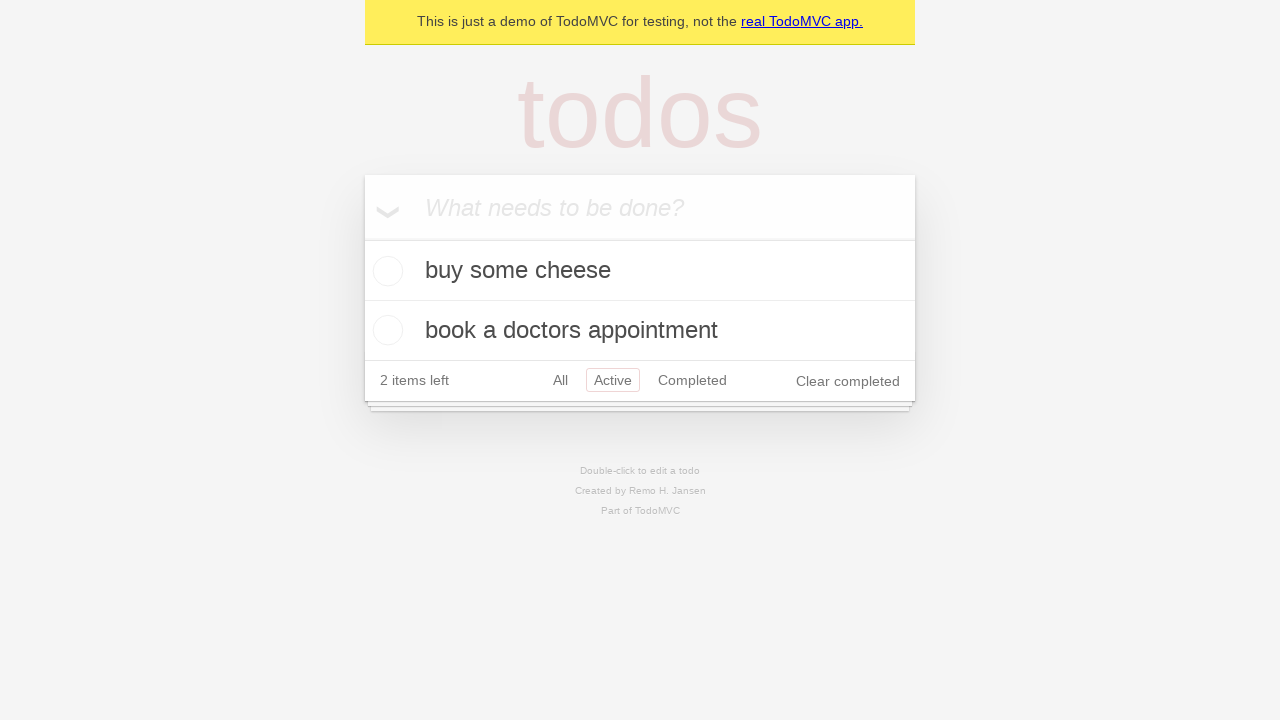

Clicked 'Completed' filter link at (692, 380) on internal:role=link[name="Completed"i]
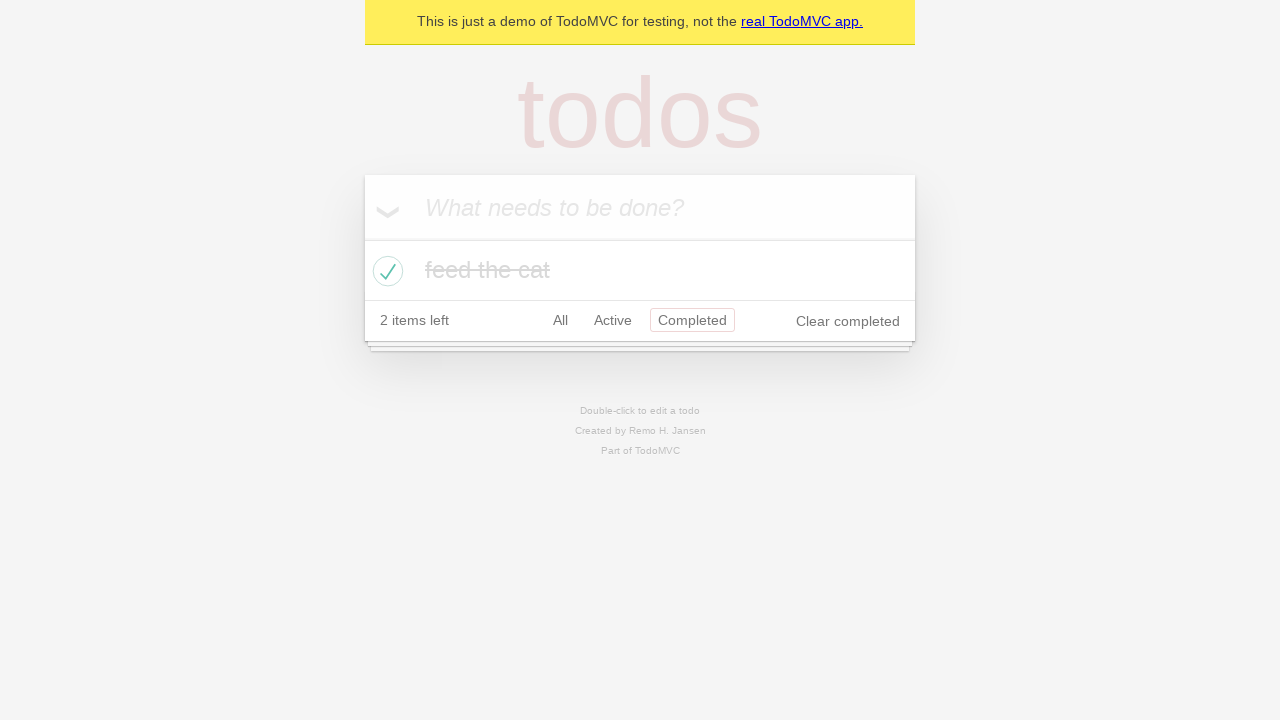

Navigated back from 'Completed' filter
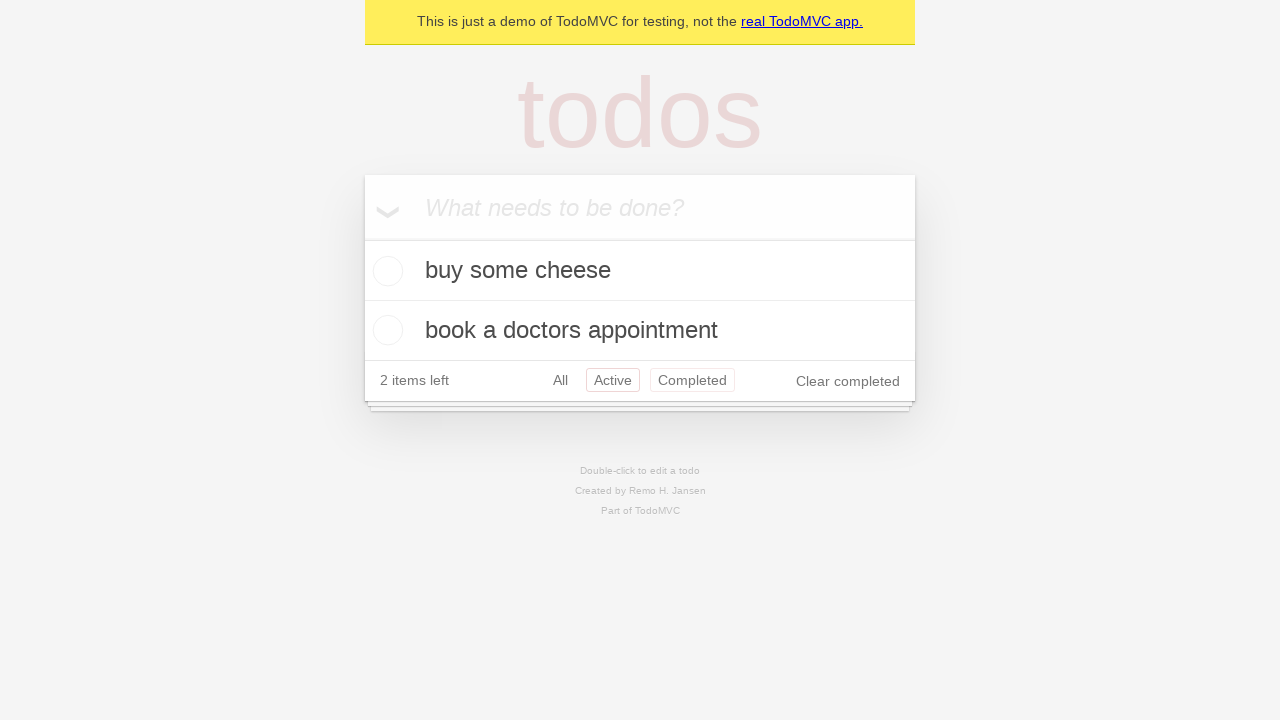

Navigated back to 'All' filter
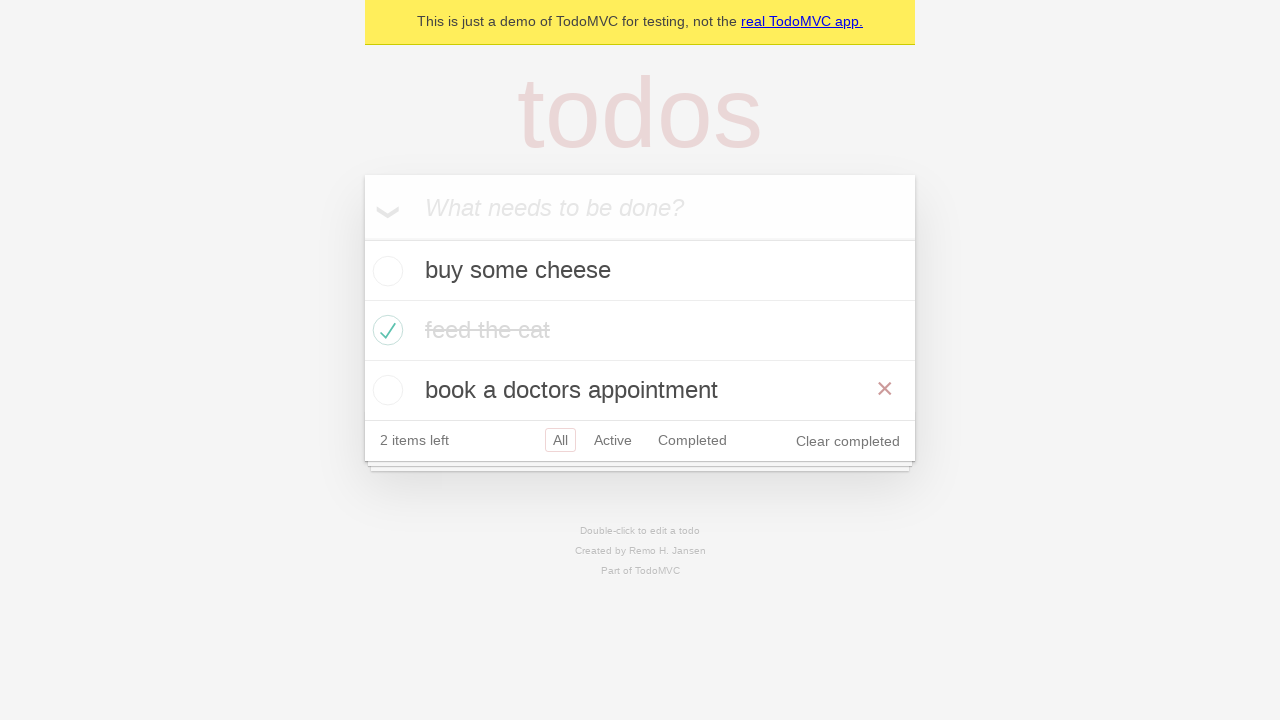

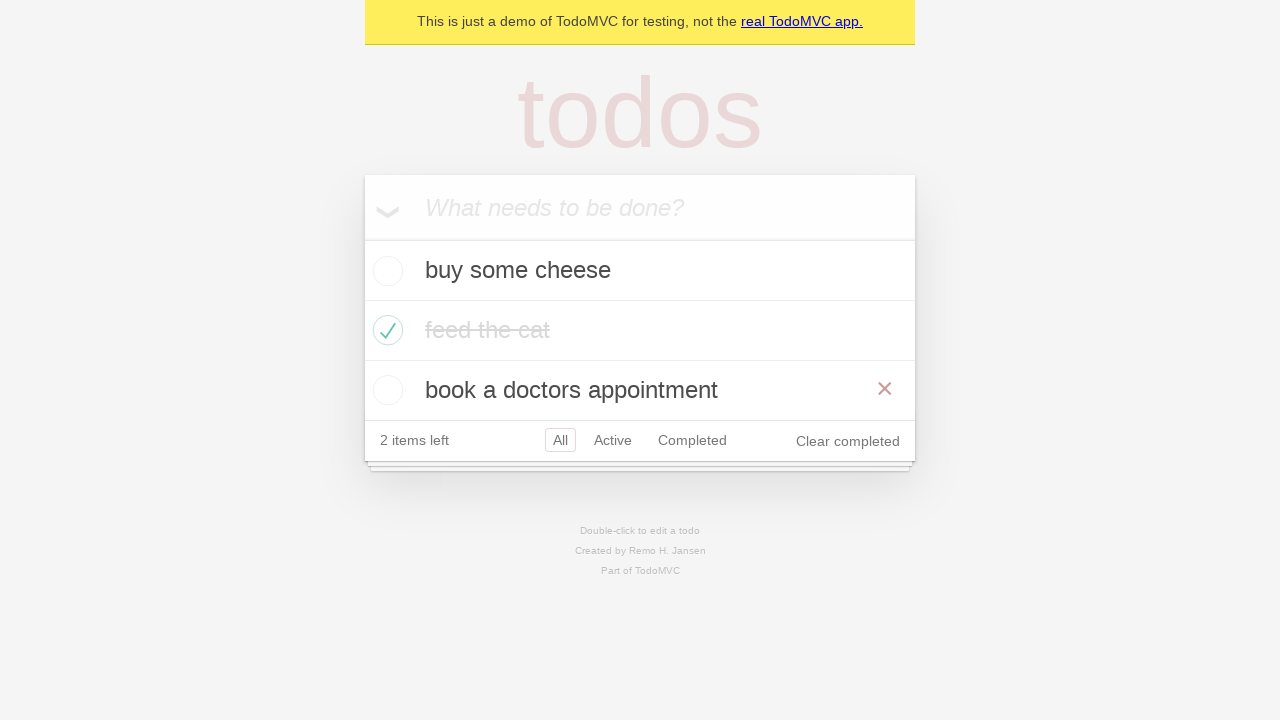